Tests removing elements by first adding elements, then clicking a delete button and verifying one element was removed

Starting URL: https://the-internet.herokuapp.com/add_remove_elements/

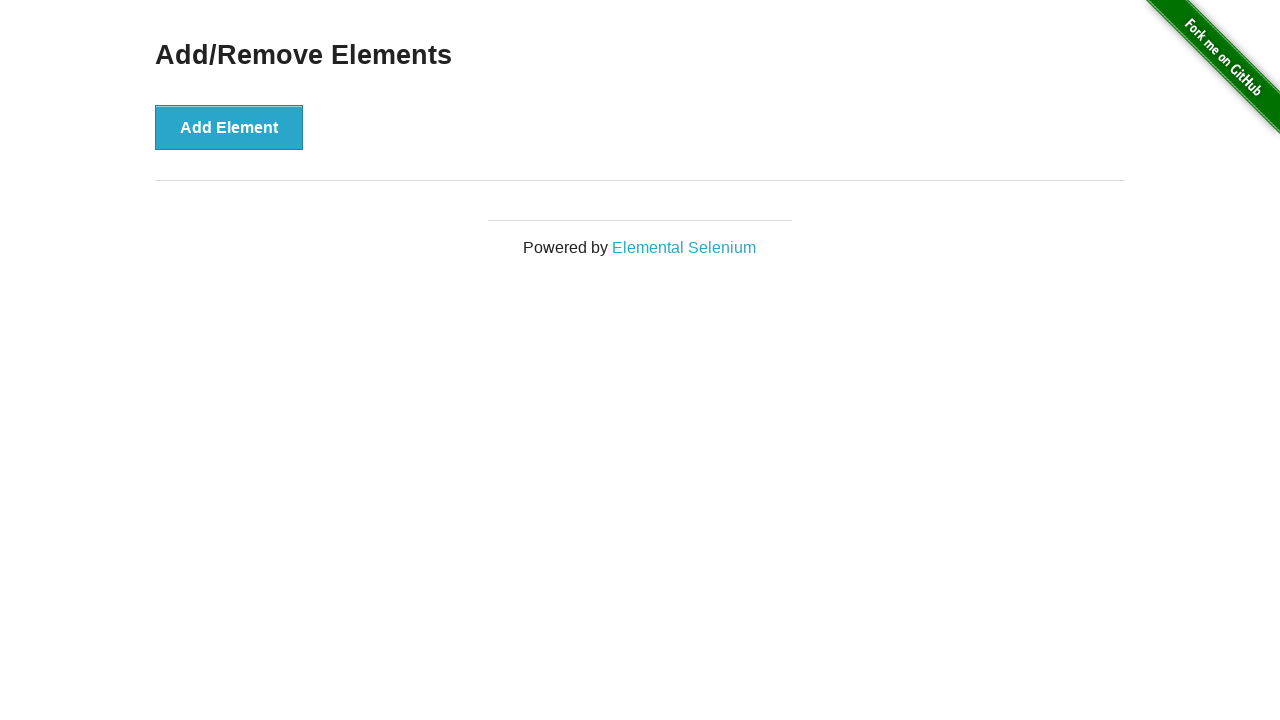

Navigated to Add/Remove Elements page
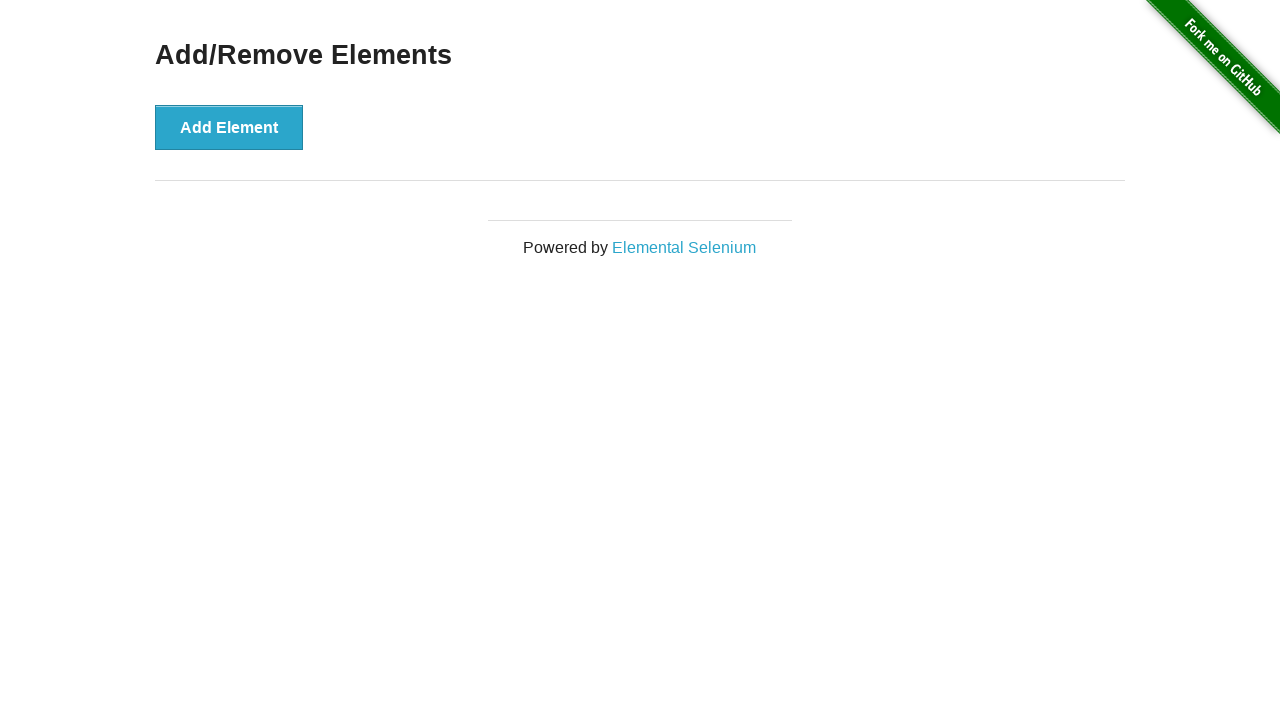

Clicked Add Element button (first time) at (229, 127) on button[onclick='addElement()']
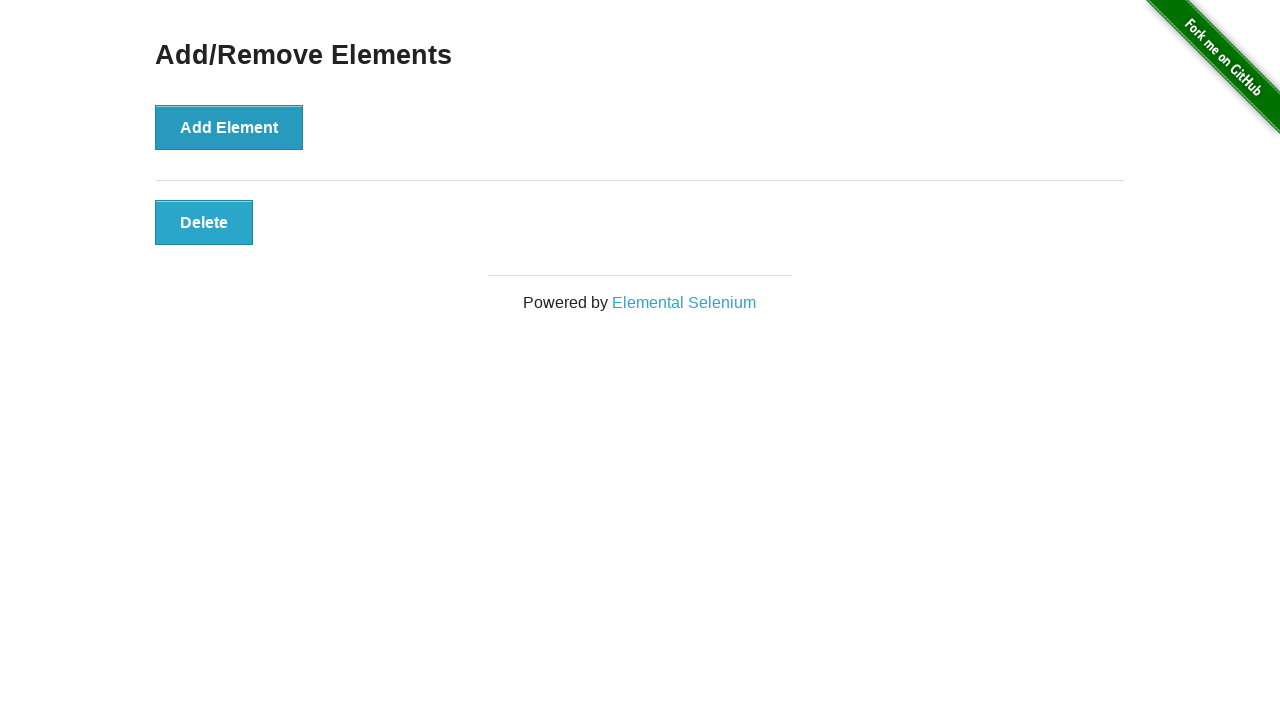

Clicked Add Element button (second time) at (229, 127) on button[onclick='addElement()']
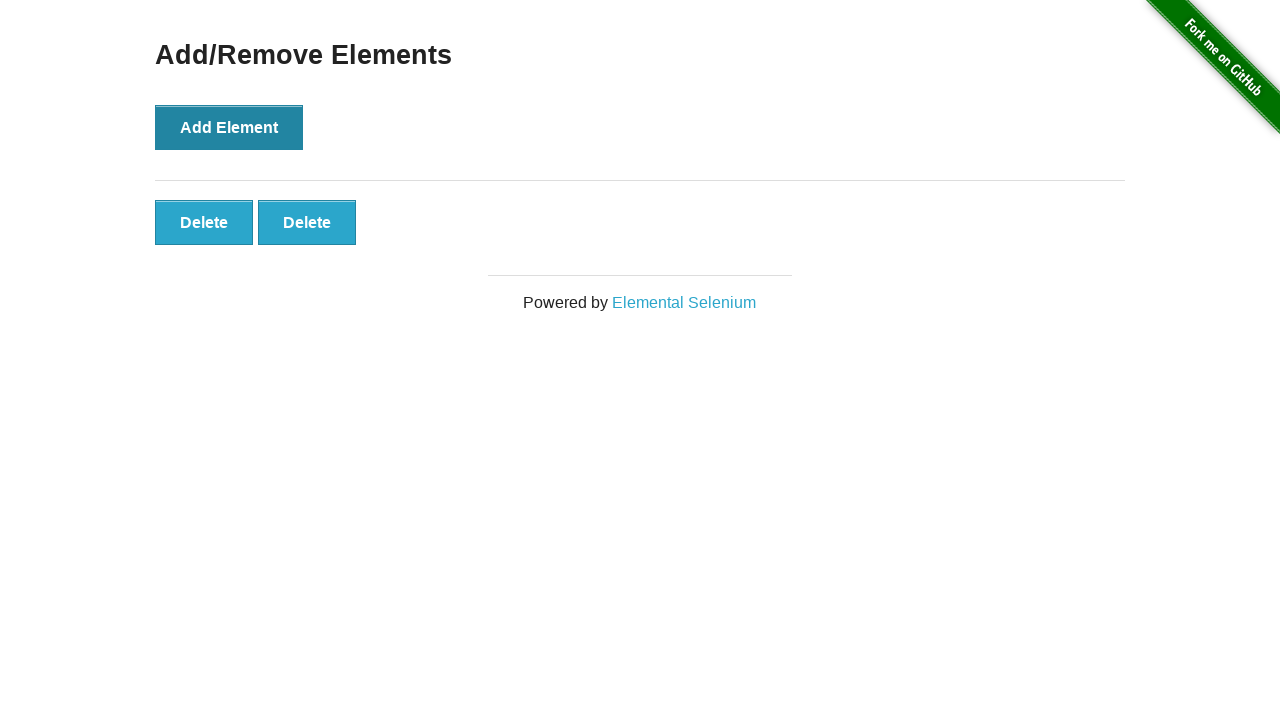

Delete buttons appeared on the page
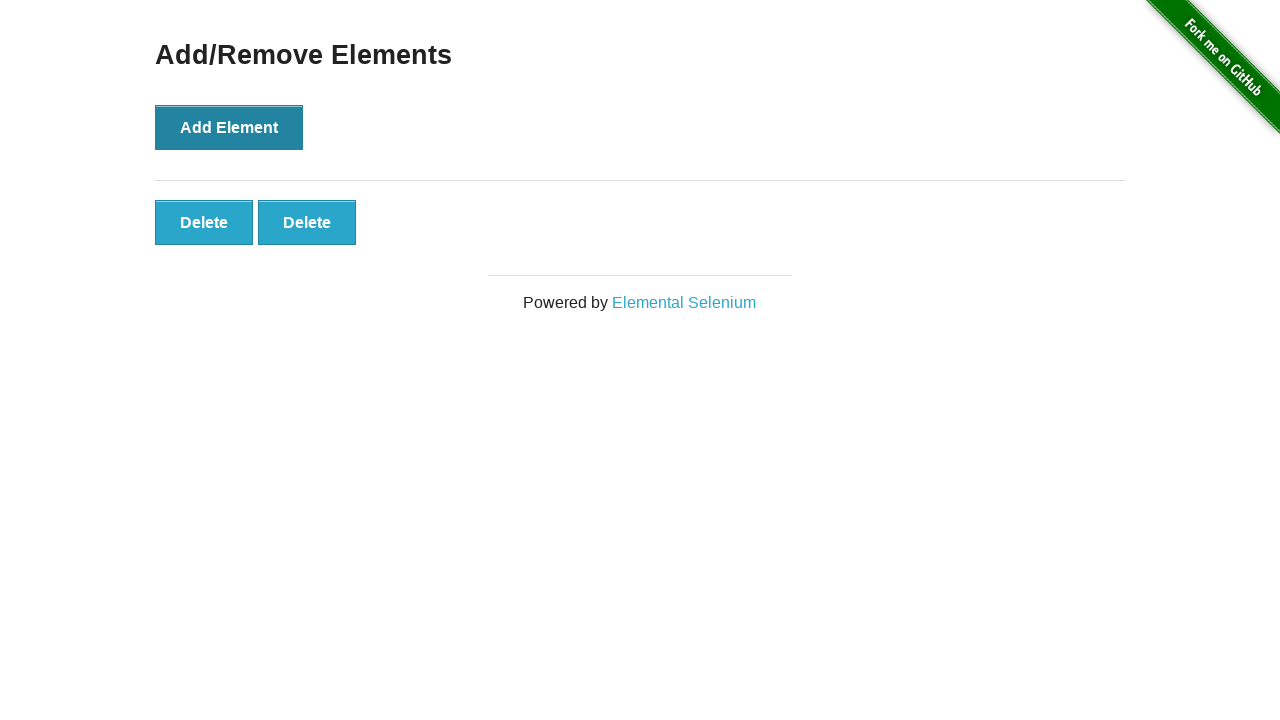

Clicked the first delete button to remove an element at (204, 222) on .added-manually >> nth=0
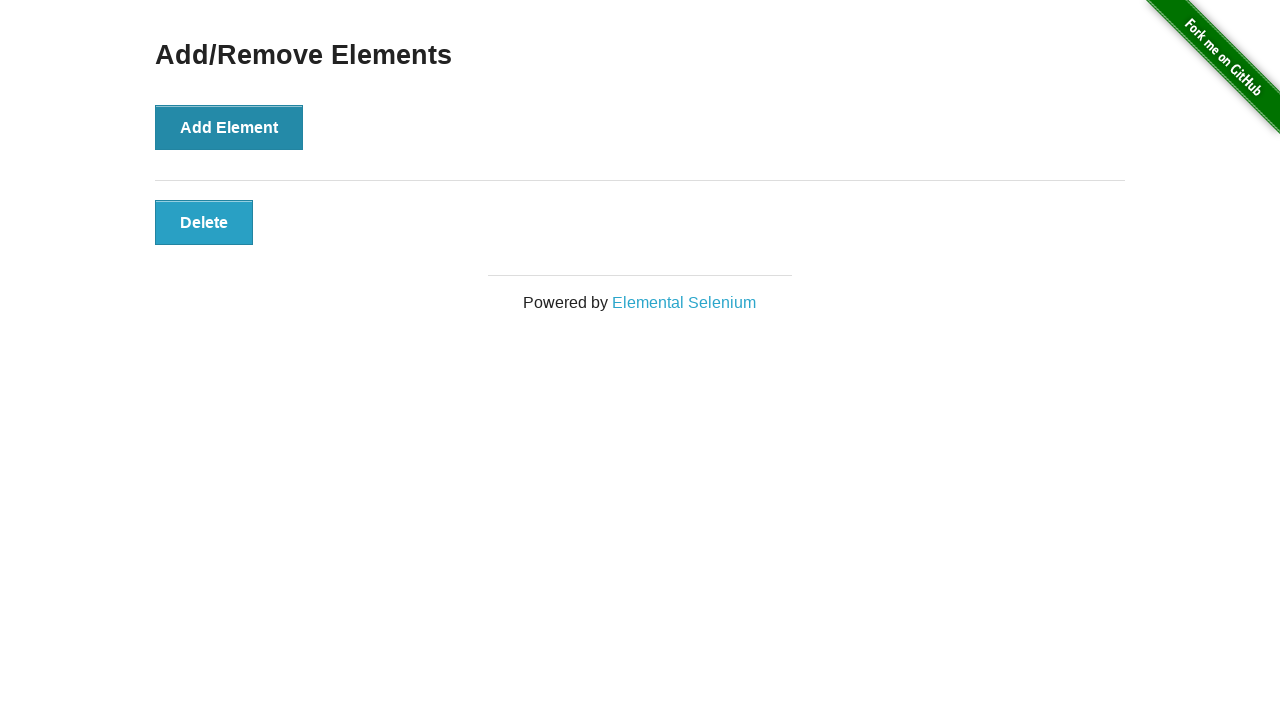

Verified that exactly 1 delete button remains
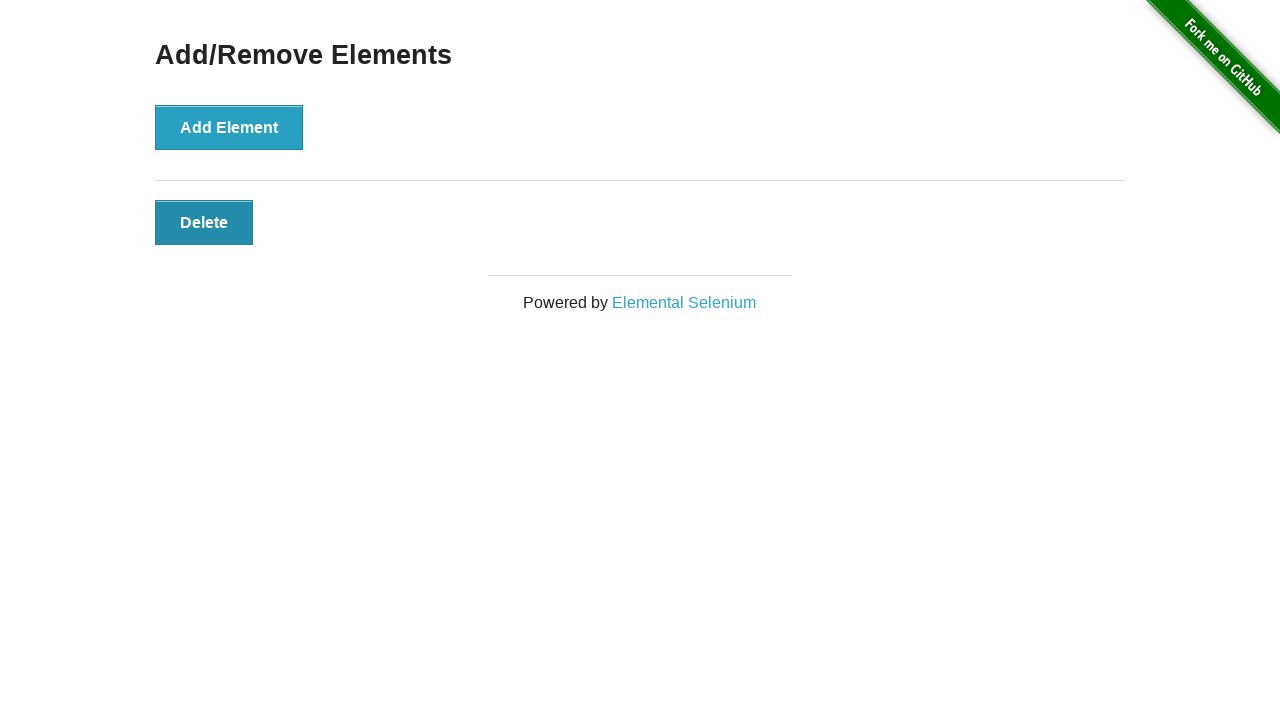

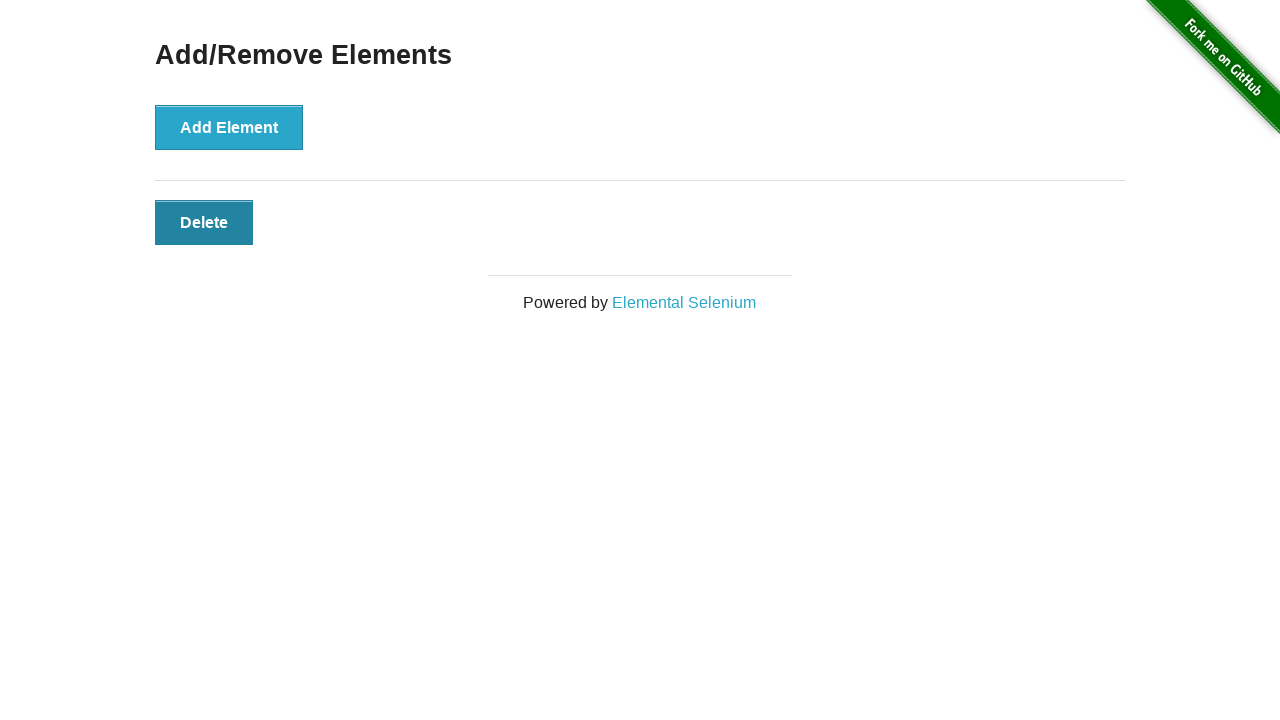